Waits for a house price to drop to $100, books it, solves a mathematical equation, and submits the answer

Starting URL: http://suninjuly.github.io/explicit_wait2.html

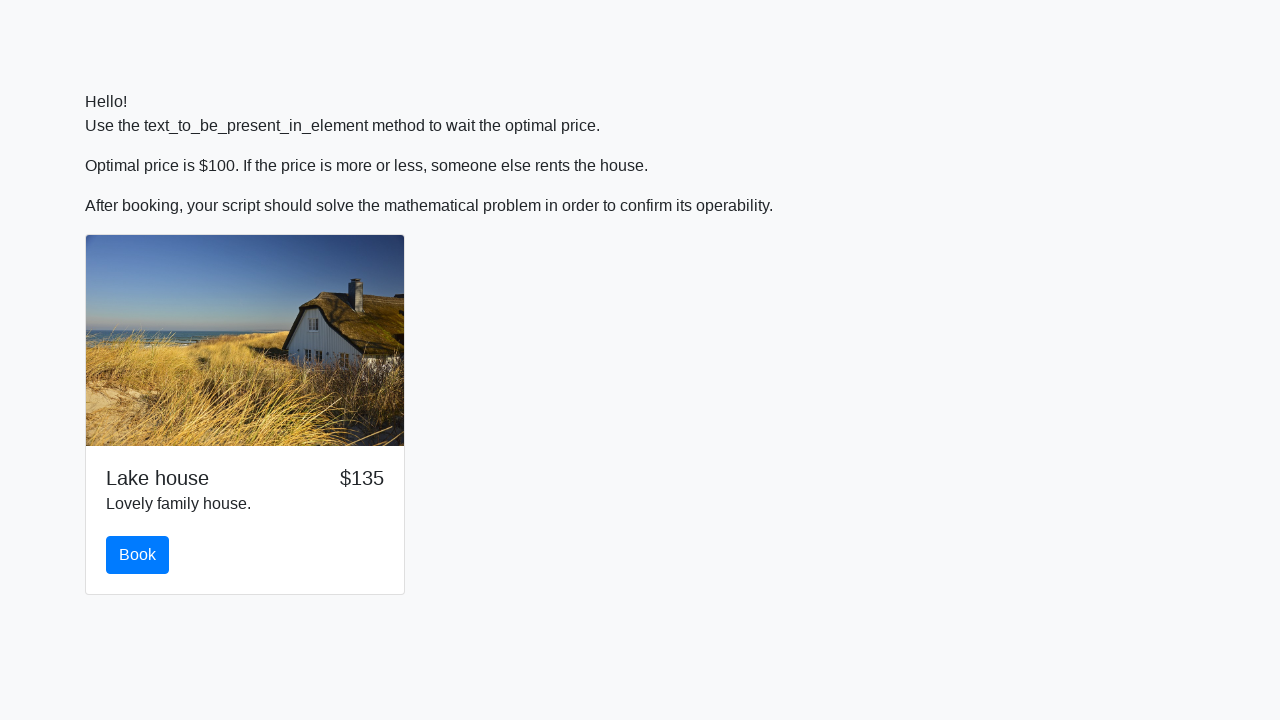

Waited for house price to drop to $100
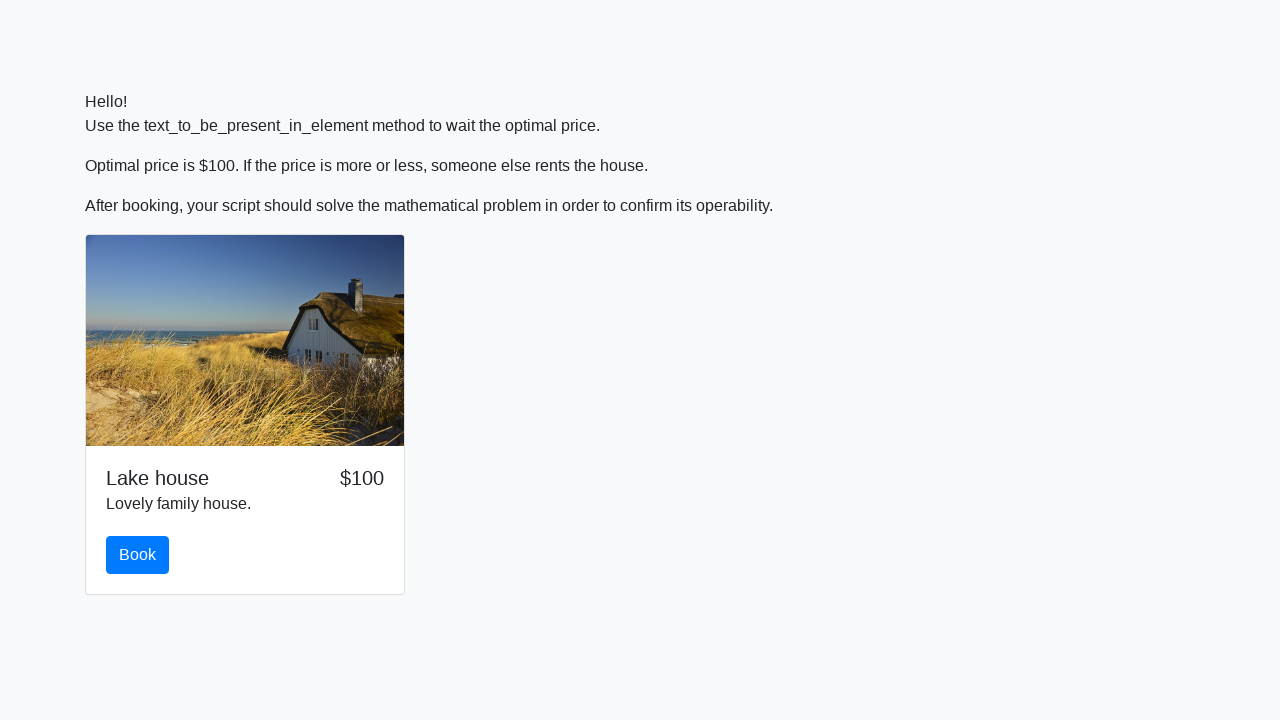

Clicked the book button to reserve the house at (138, 555) on #book
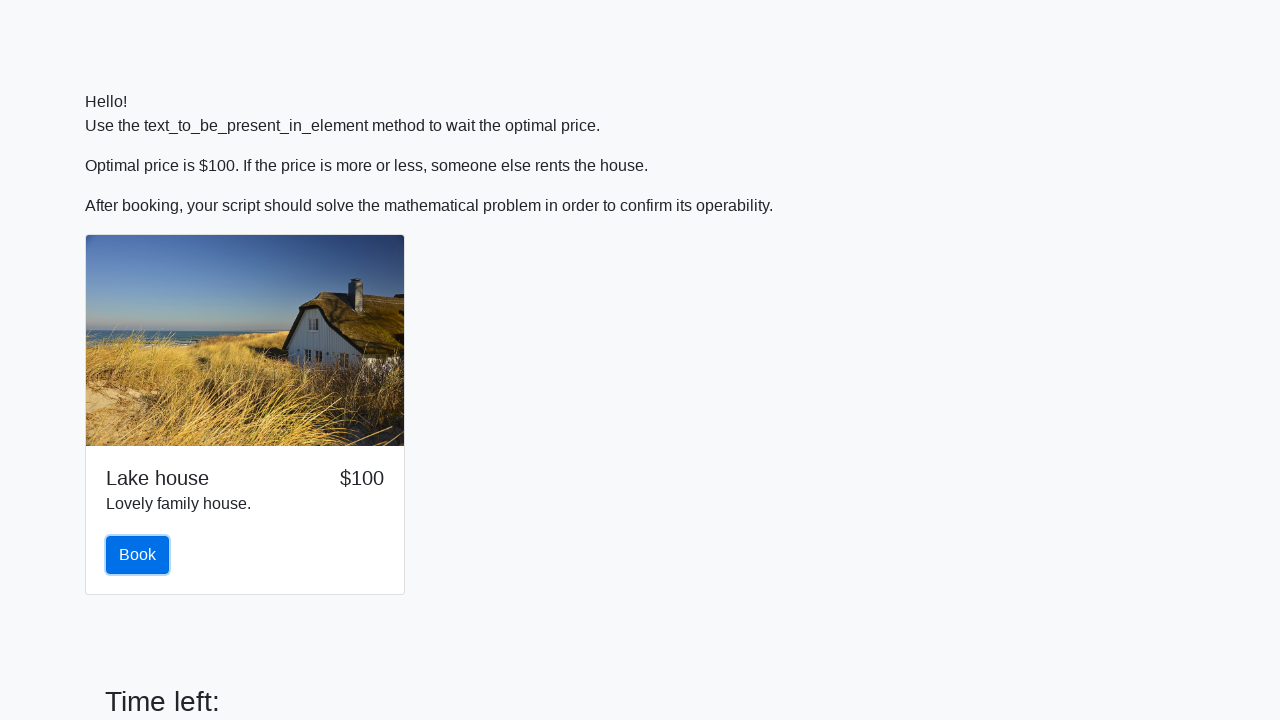

Scrolled to the solve button
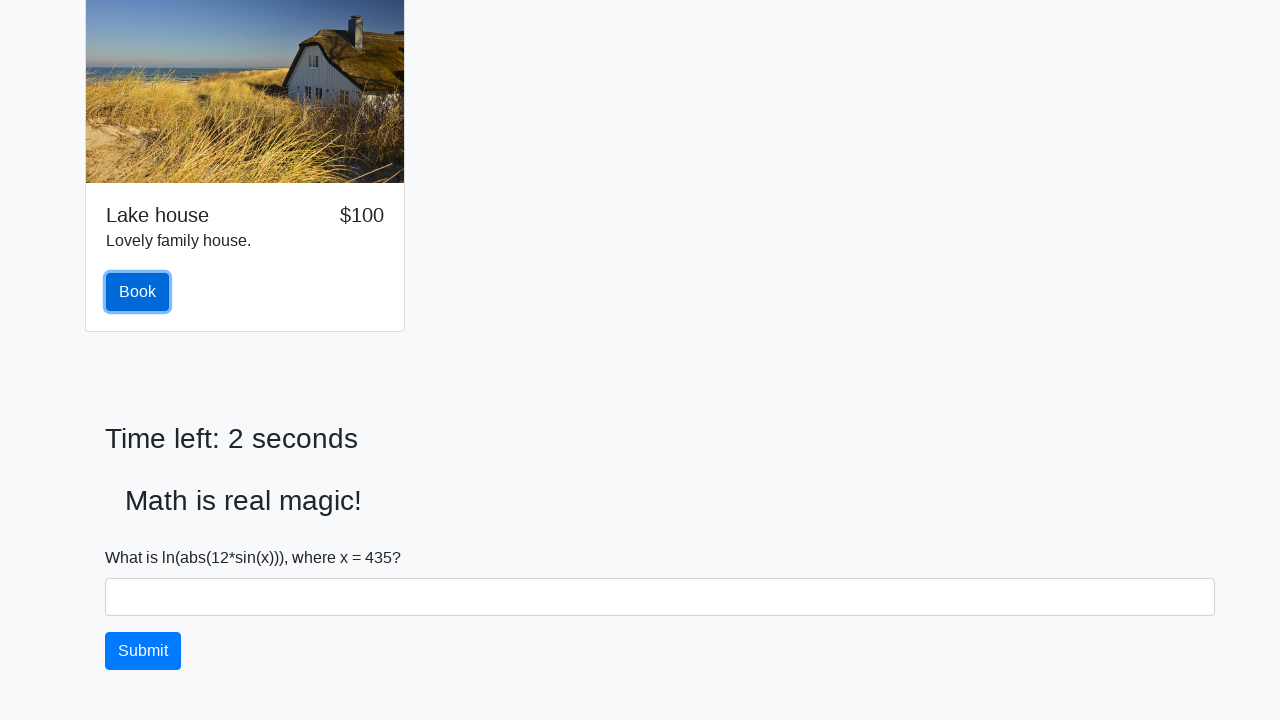

Retrieved x value: 435
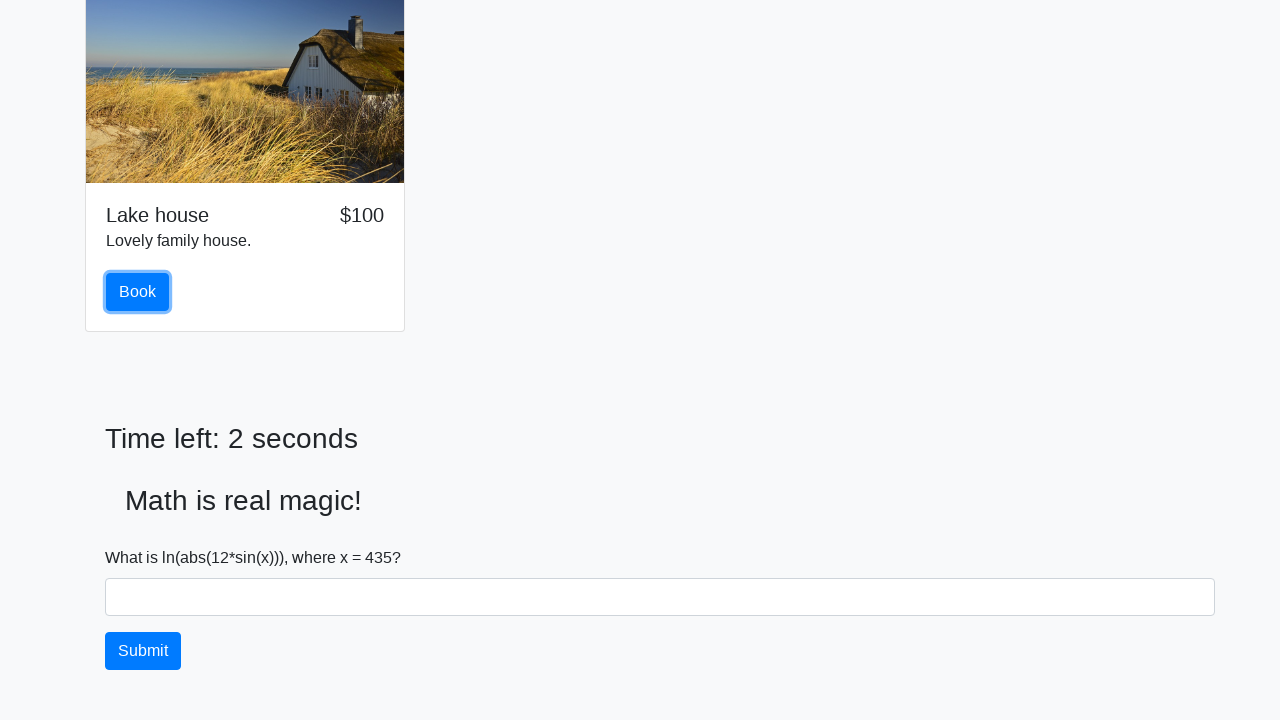

Calculated mathematical answer: y = ln(|12*sin(435)|) = 2.4787799005551987
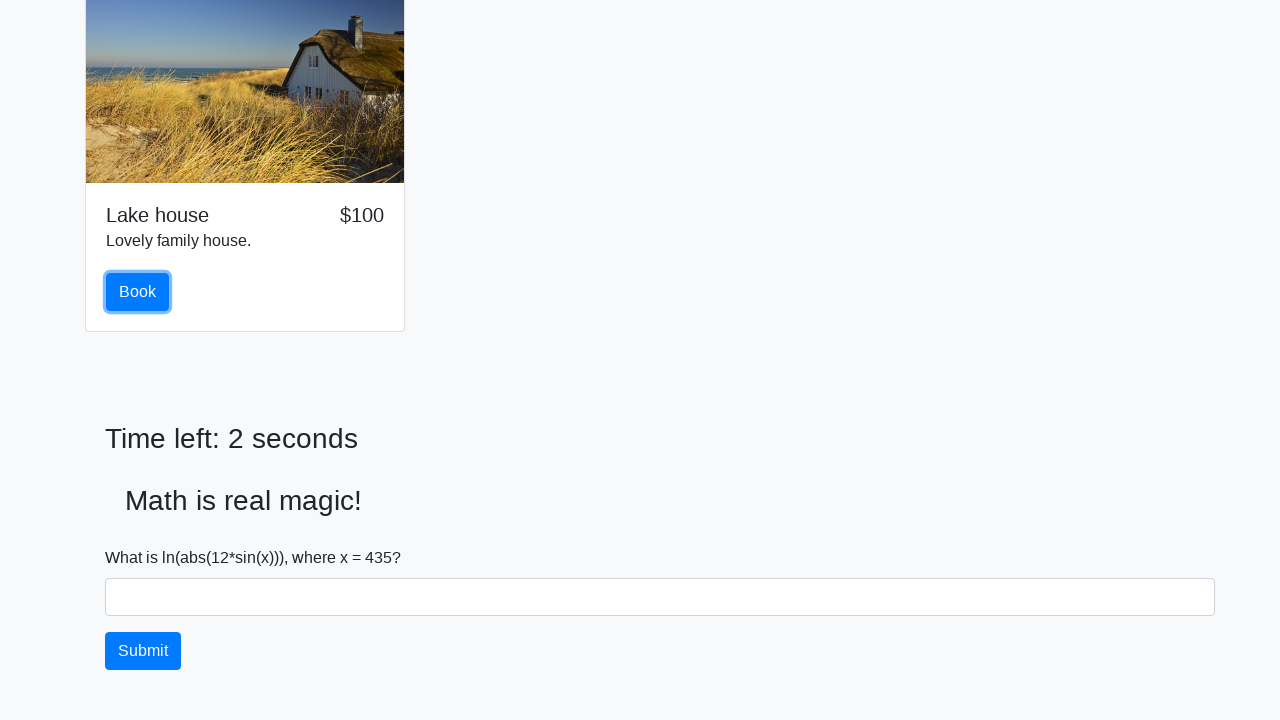

Entered calculated answer 2.4787799005551987 into answer field on #answer
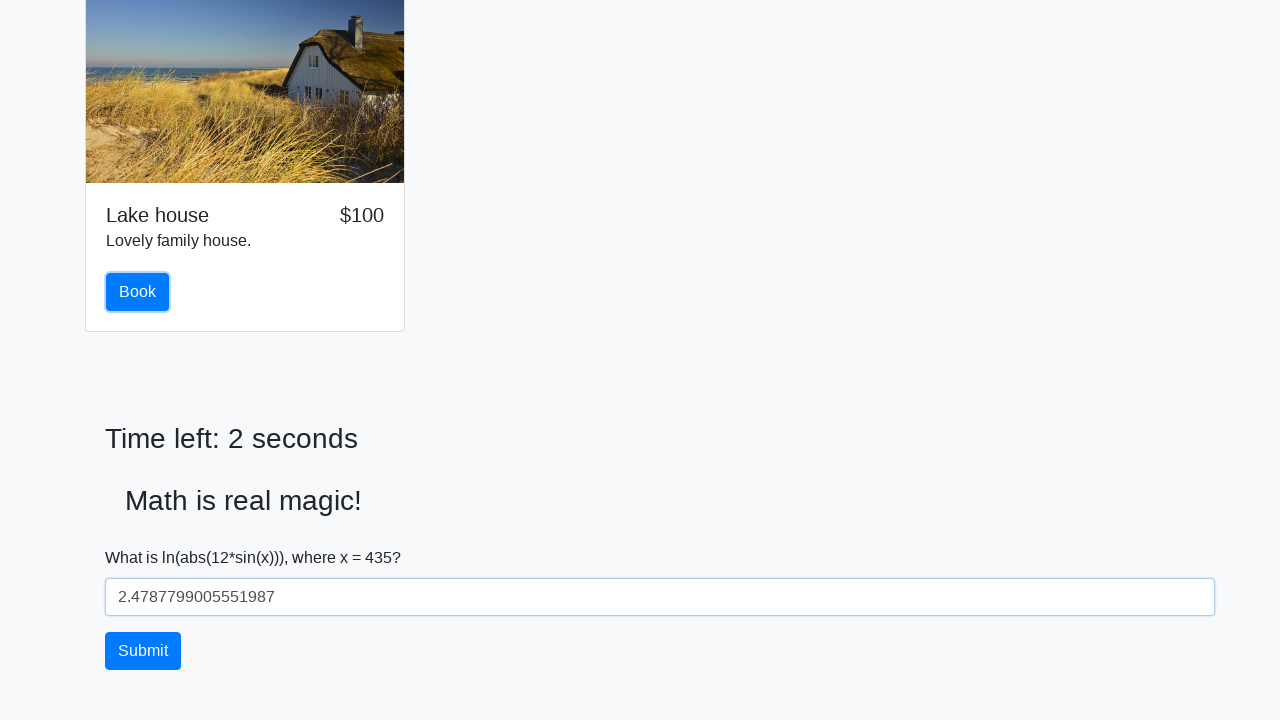

Clicked the solve button to submit the answer at (143, 651) on #solve
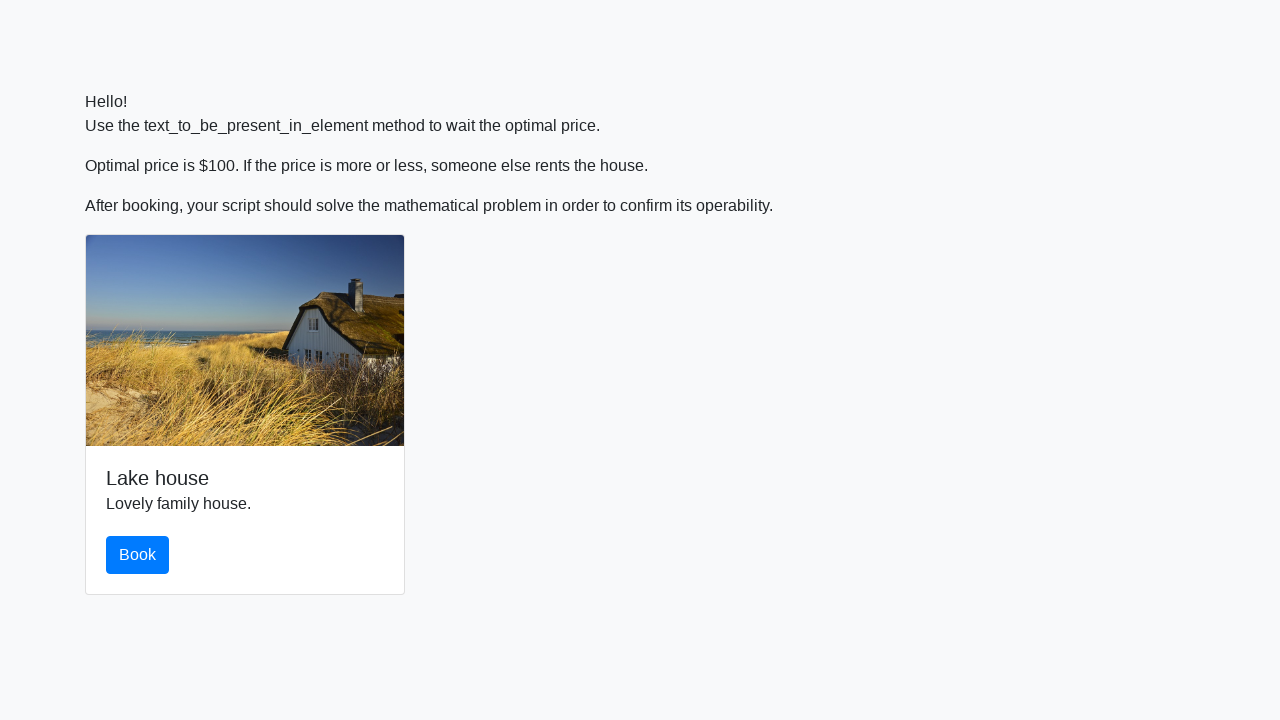

Set up dialog handler to accept alerts
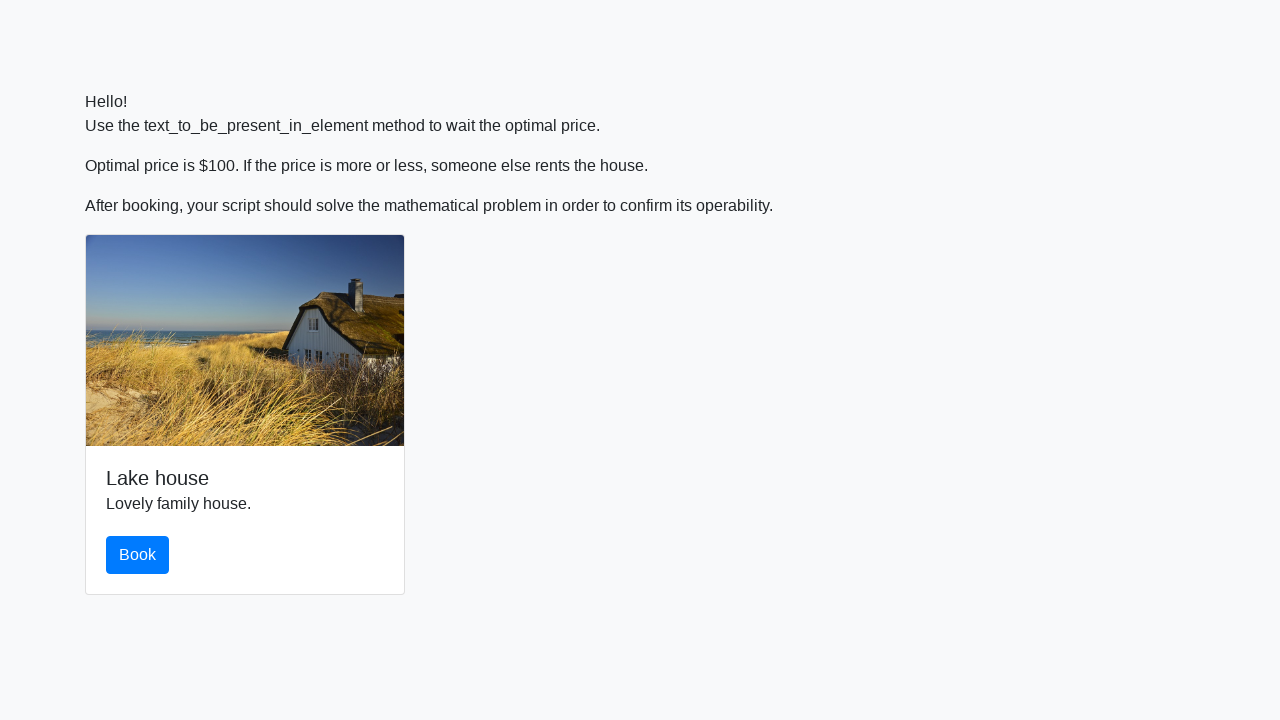

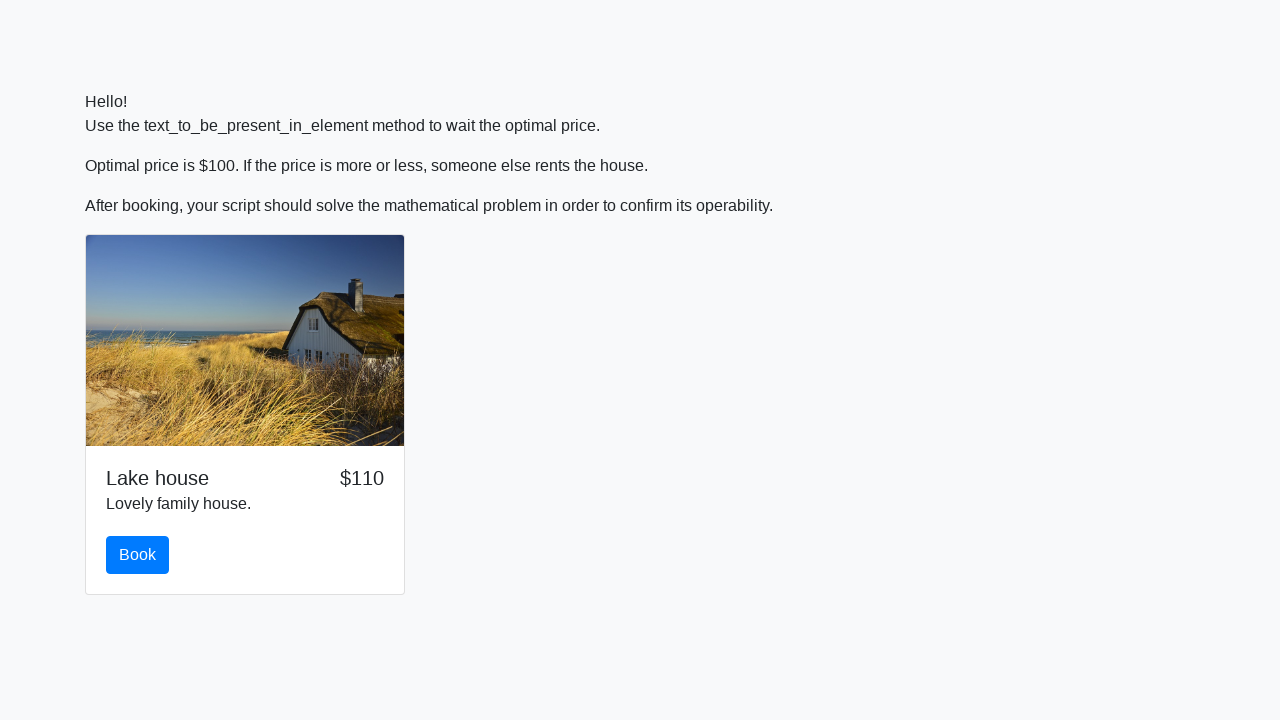